Navigates to MoneyControl business news page and verifies the page content loads successfully

Starting URL: https://www.moneycontrol.com/news/business/

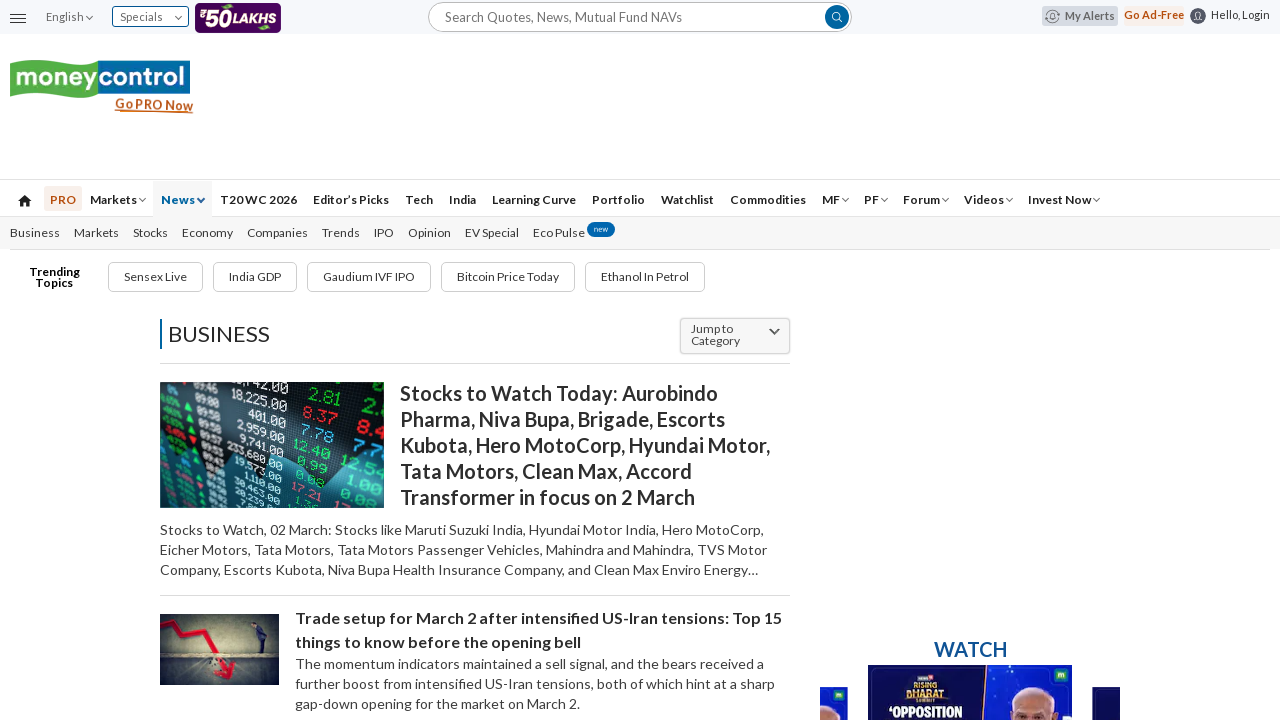

Page body loaded and selector found
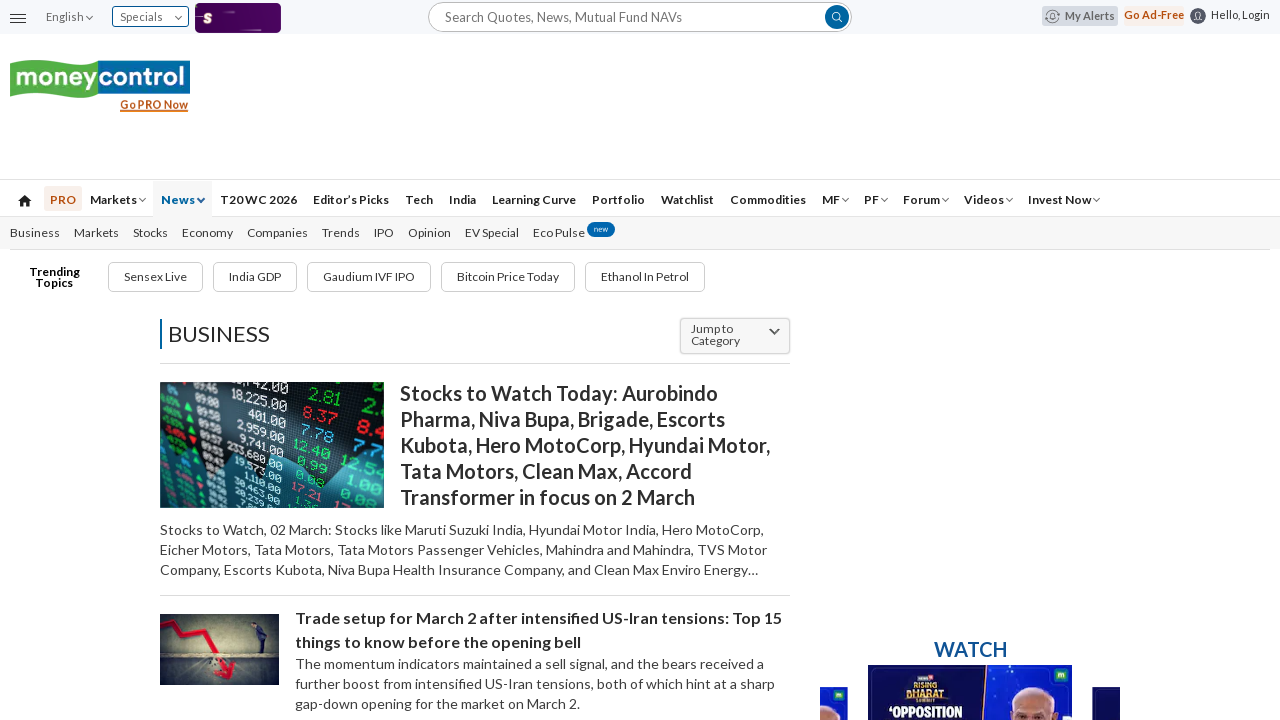

Page DOM content fully loaded
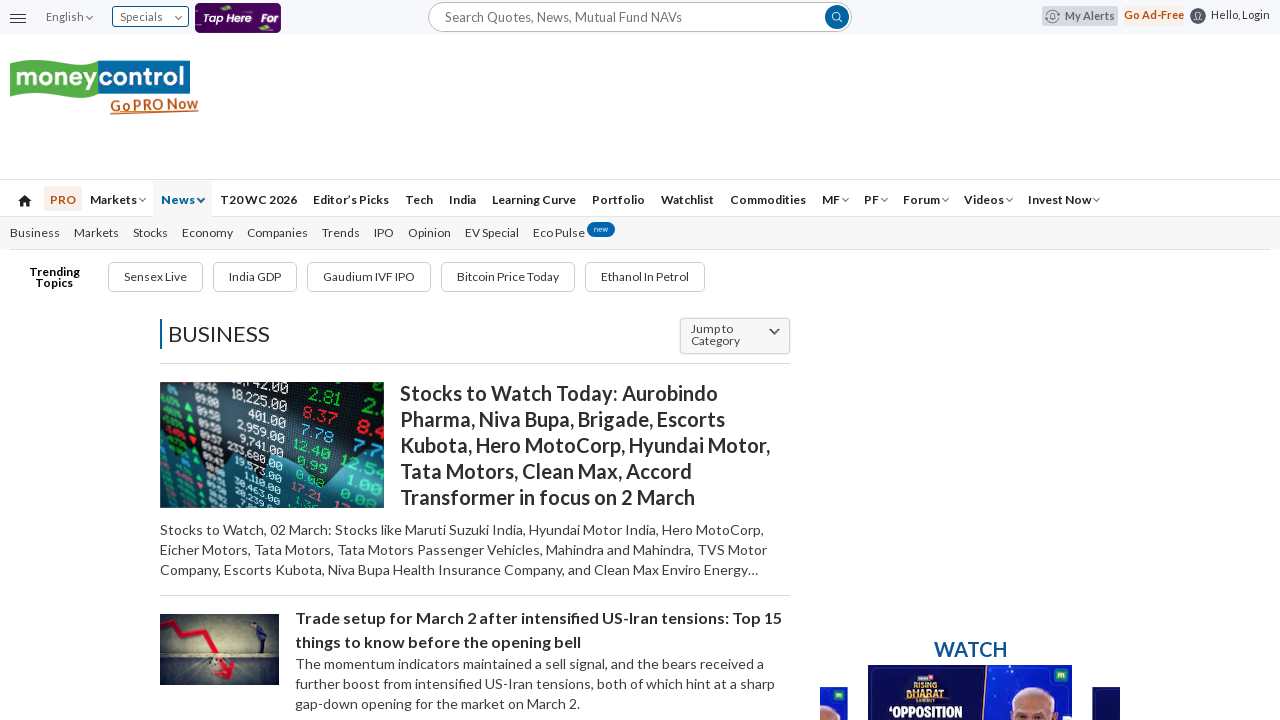

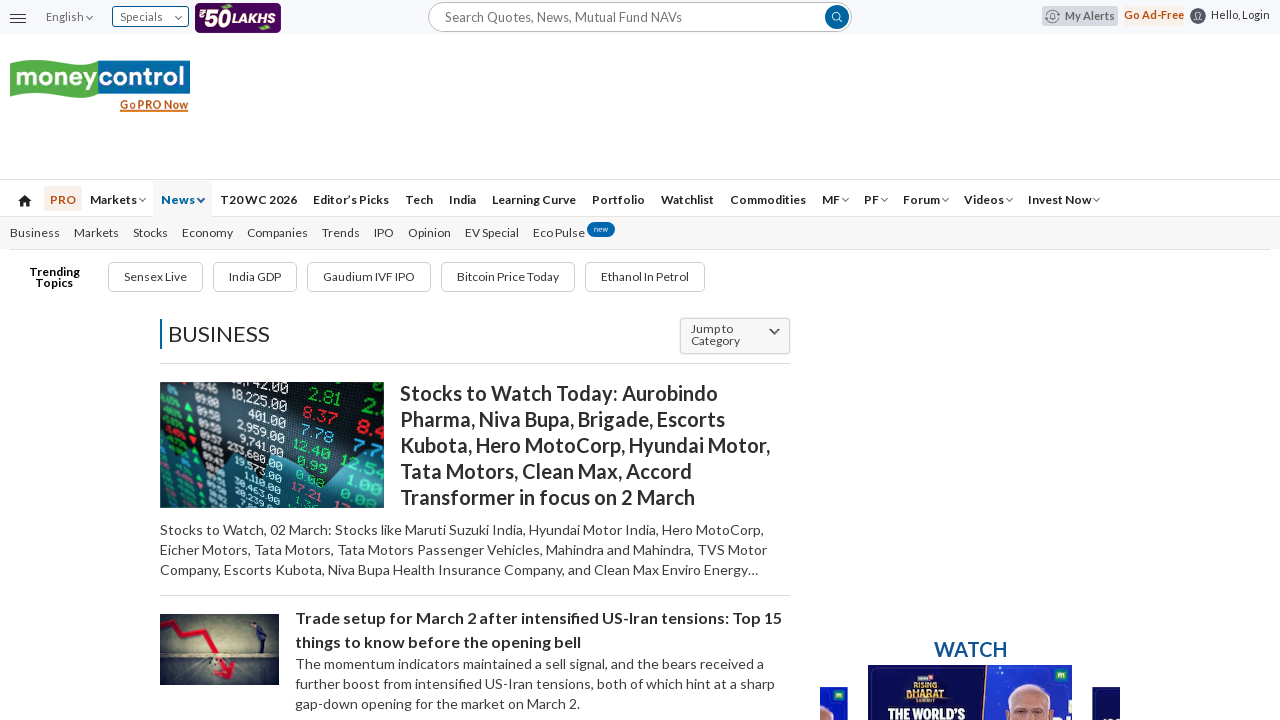